Tests adding and removing elements dynamically on a page by clicking Add Element button, verifying Delete button appears, then clicking Delete button to remove it

Starting URL: https://practice.cydeo.com/add_remove_elements/

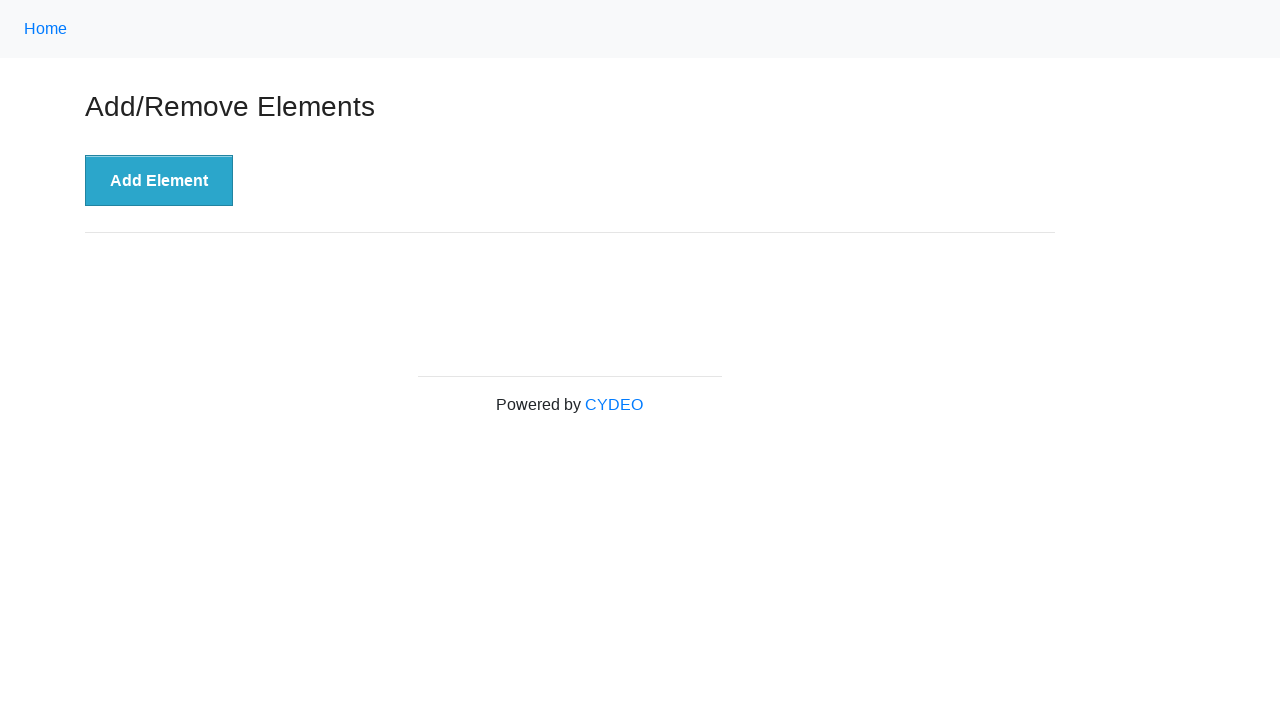

Clicked 'Add Element' button to dynamically add an element at (159, 181) on xpath=//button[.='Add Element']
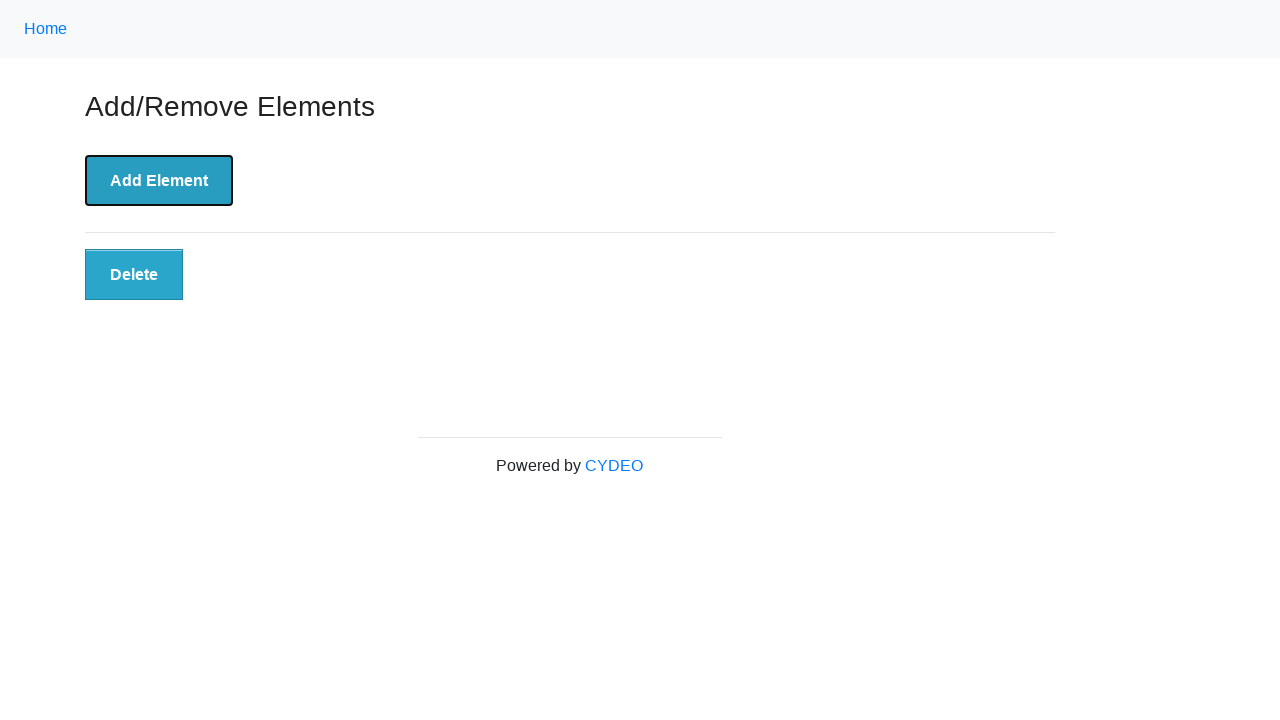

Delete button appeared after adding element
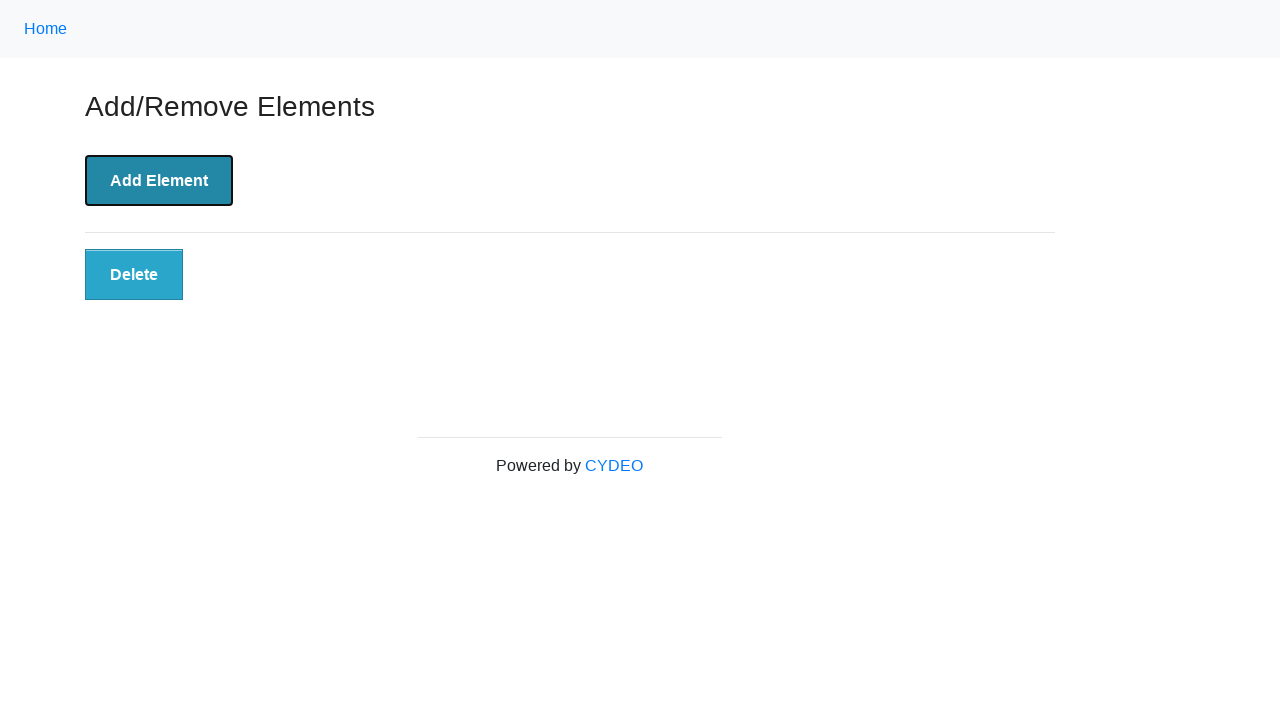

Clicked Delete button to remove the dynamically added element at (134, 275) on xpath=//button[@class='added-manually']
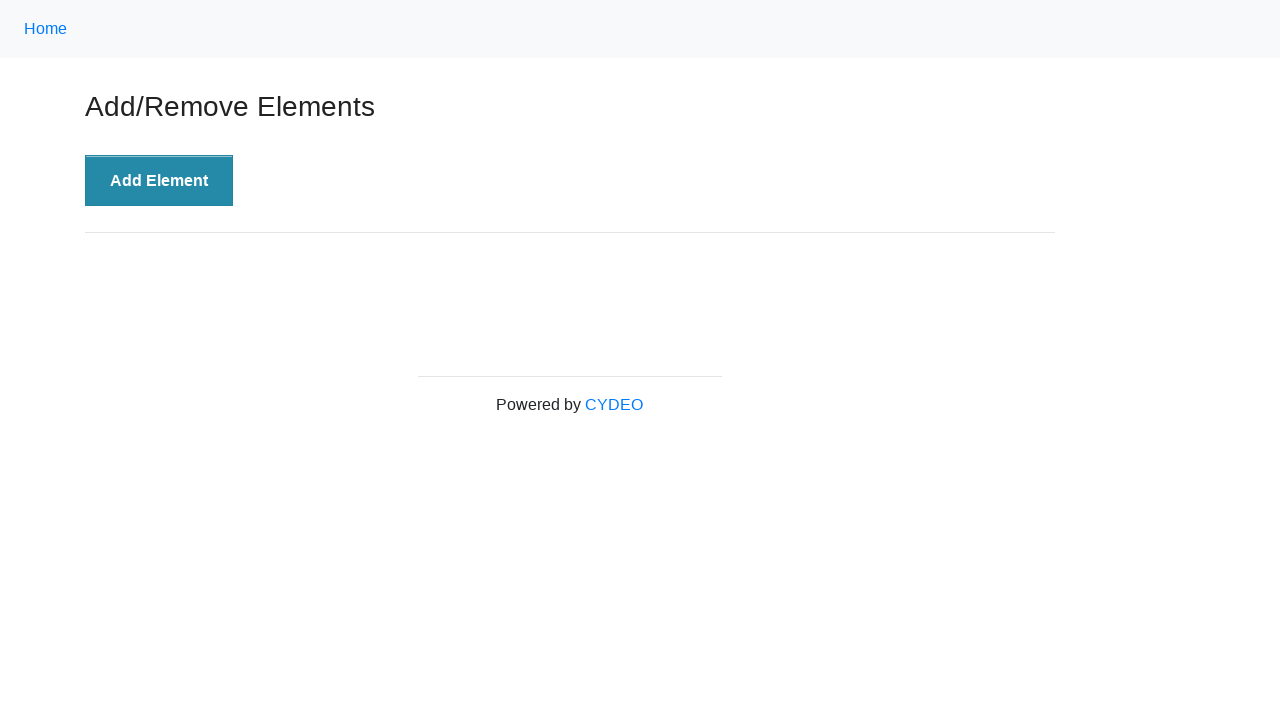

Delete button disappeared, confirming element was removed
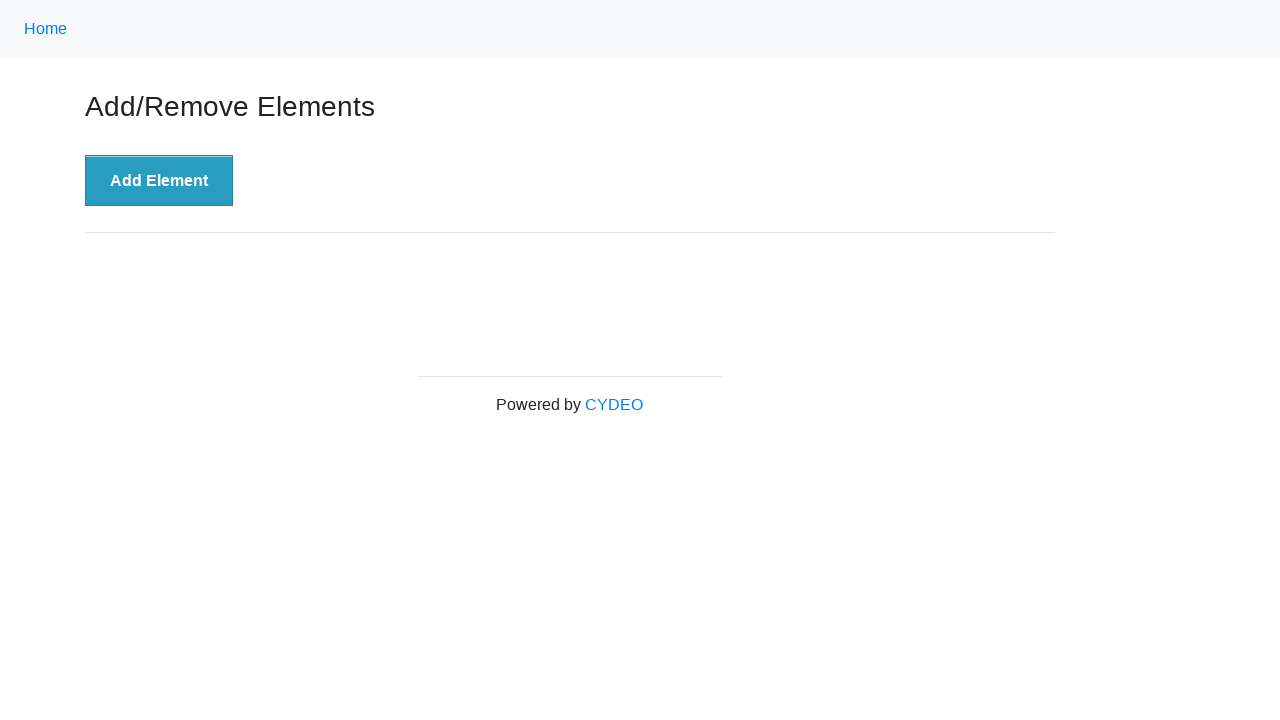

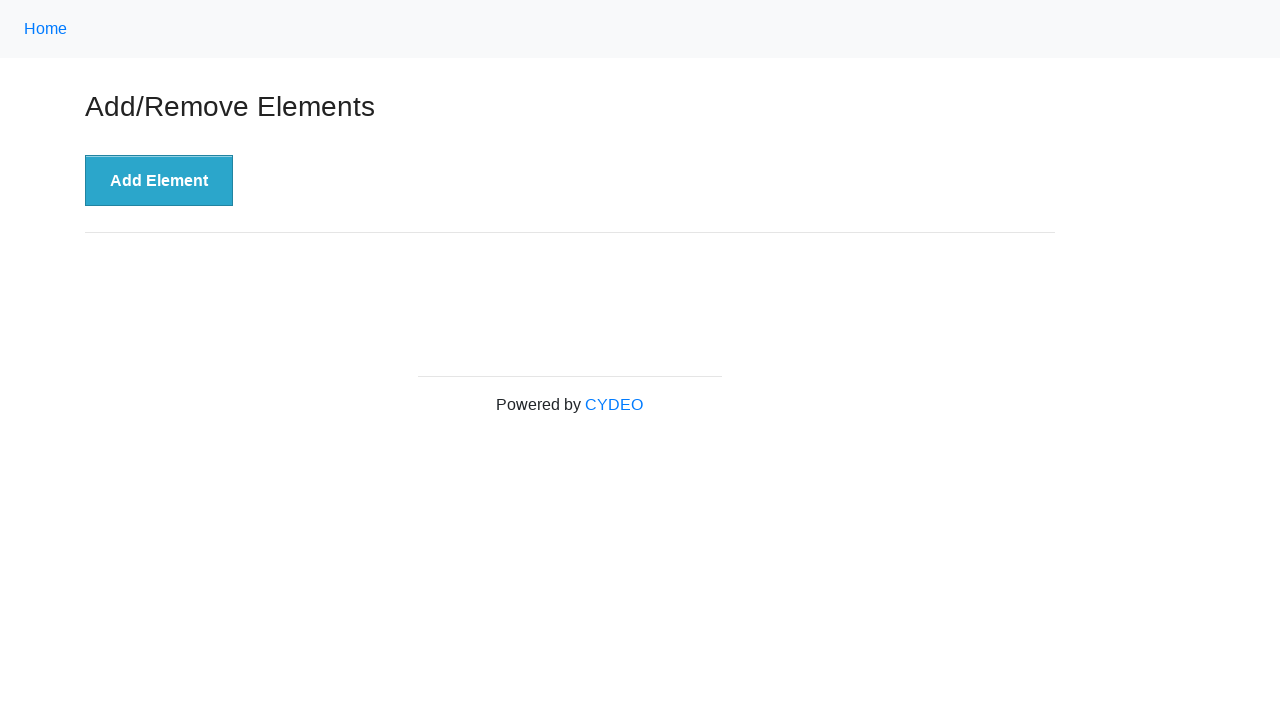